Performs a search on DuckDuckGo by entering a search phrase in the search box and pressing Enter to submit

Starting URL: https://duckduckgo.com/

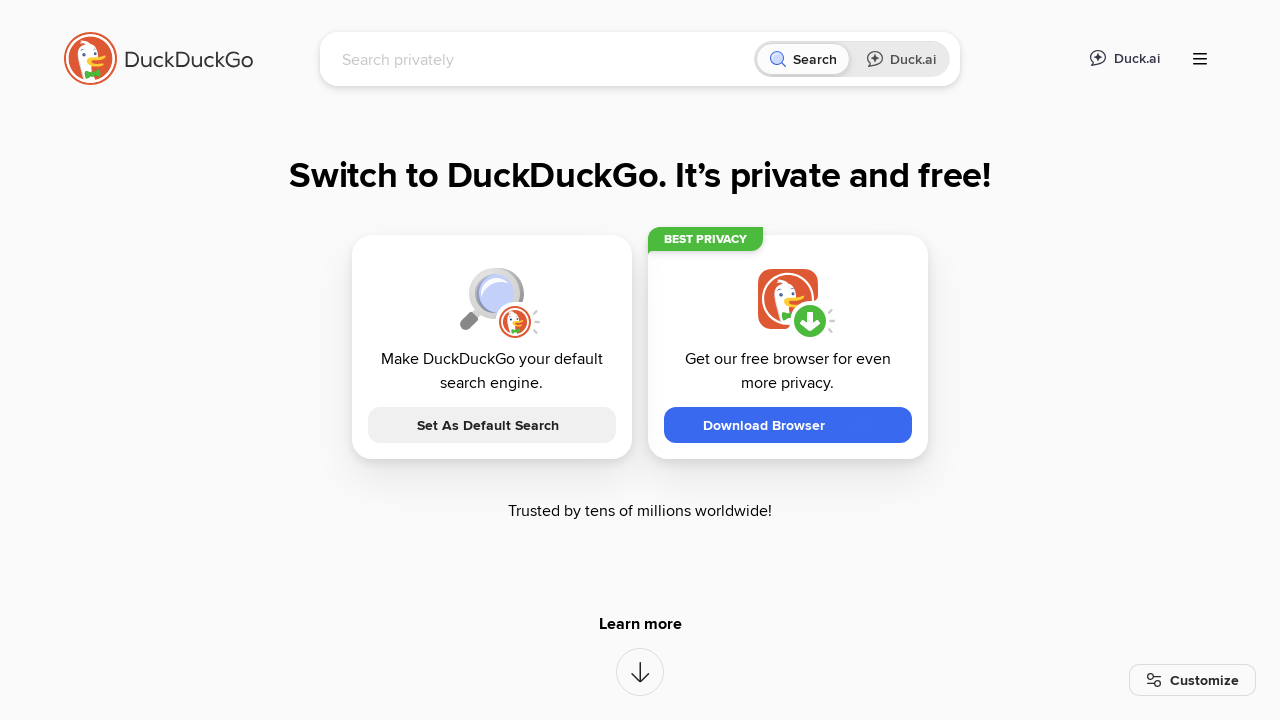

Filled search box with 'automated testing with Playwright' on #searchbox_input
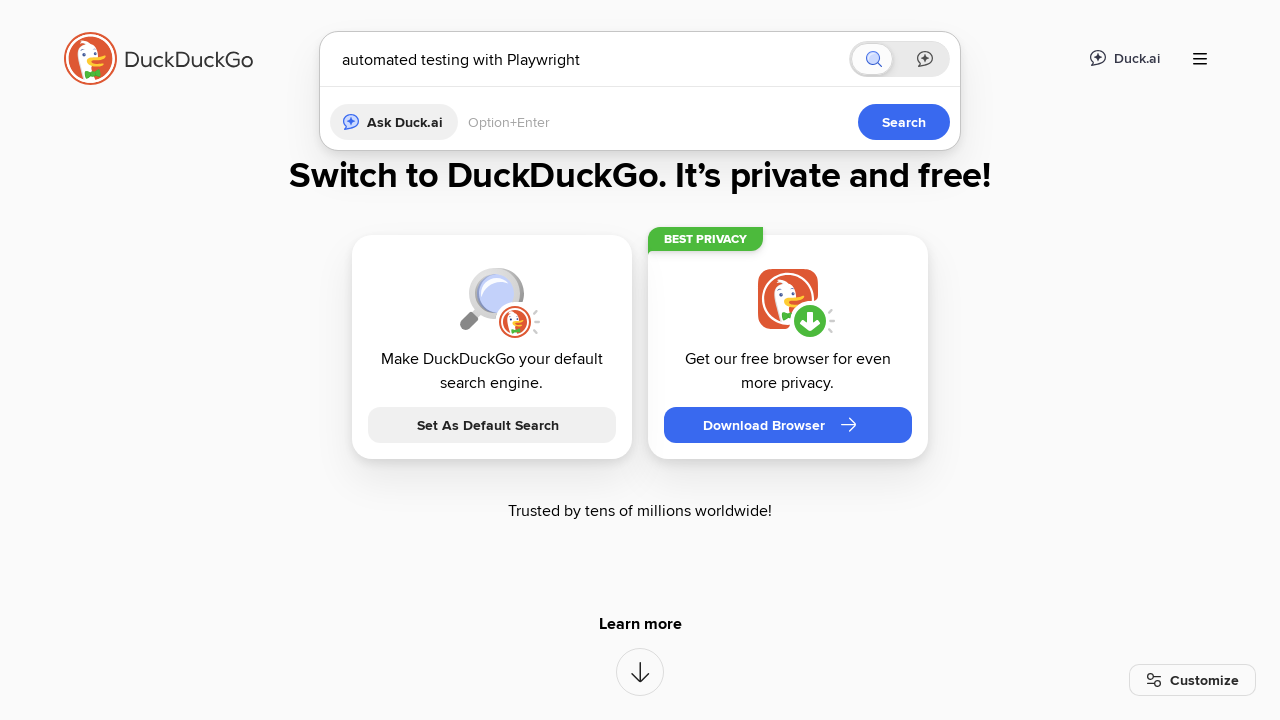

Pressed Enter to submit search query on #searchbox_input
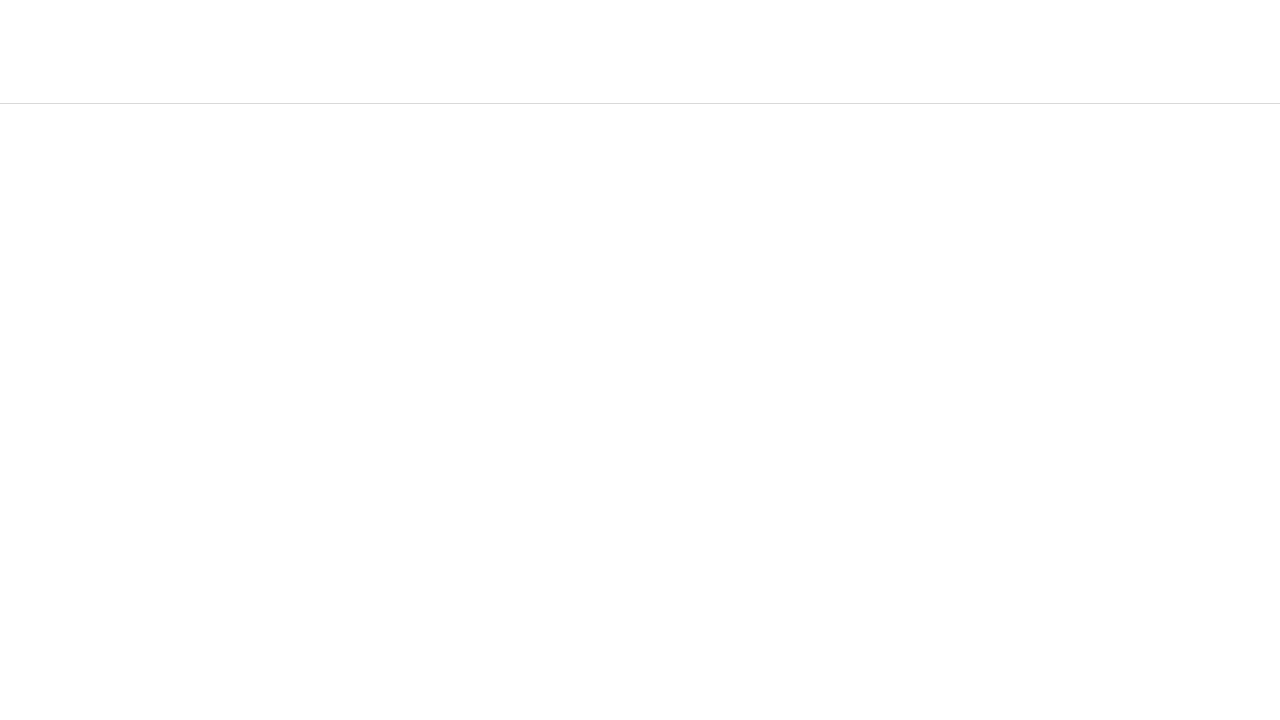

Search results page loaded and network idle
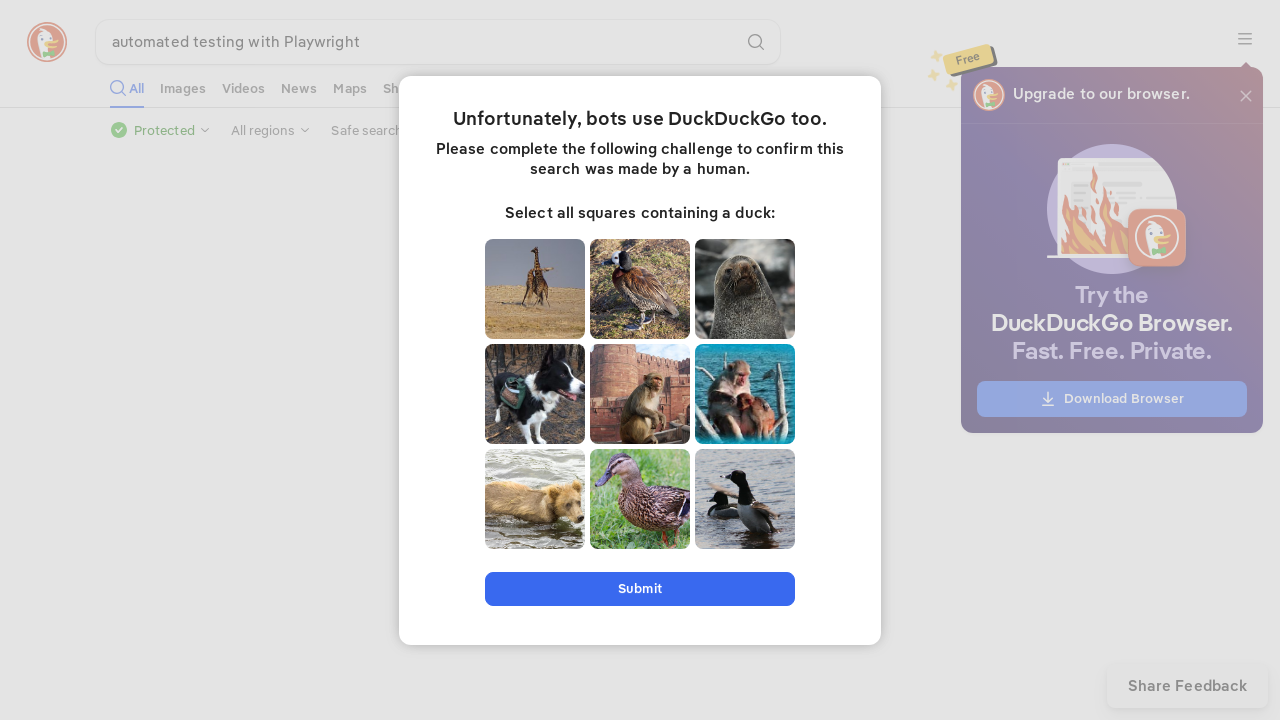

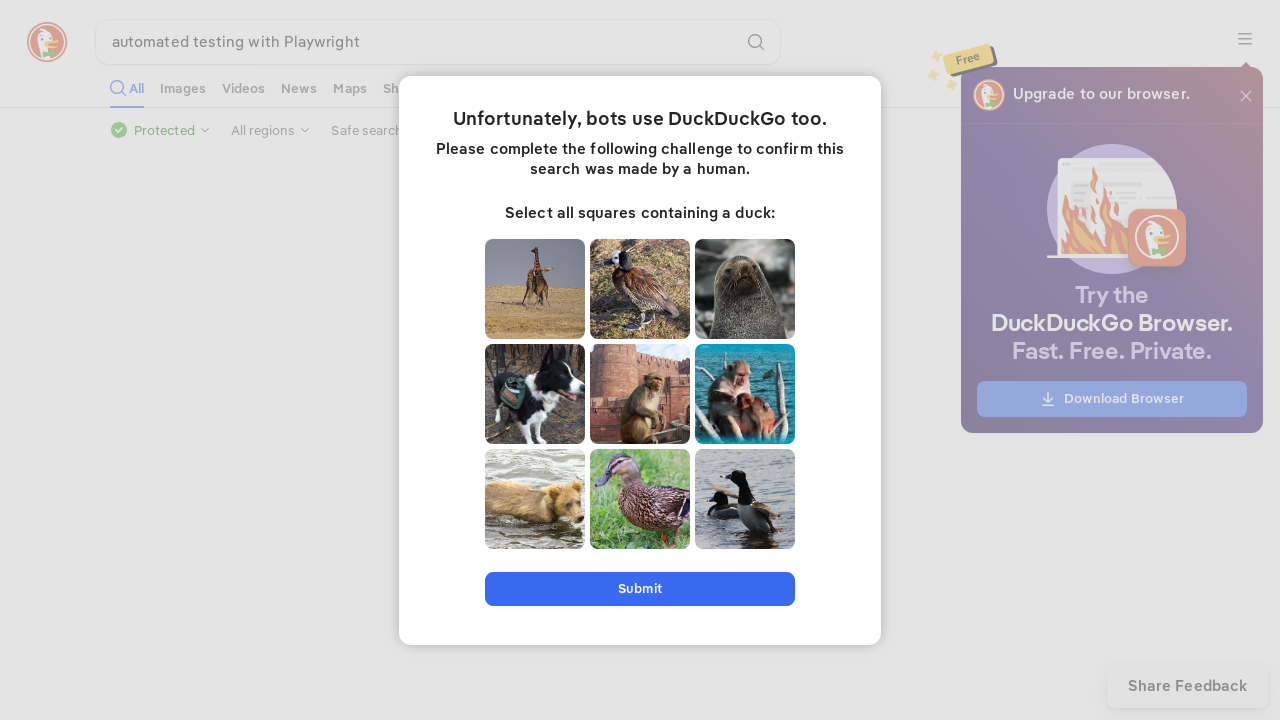